Tests various dropdown and form element interactions on a practice page including auto-suggestive dropdown, checkbox selection, passenger count selection with increment buttons, and static dropdown selection.

Starting URL: https://rahulshettyacademy.com/dropdownsPractise/

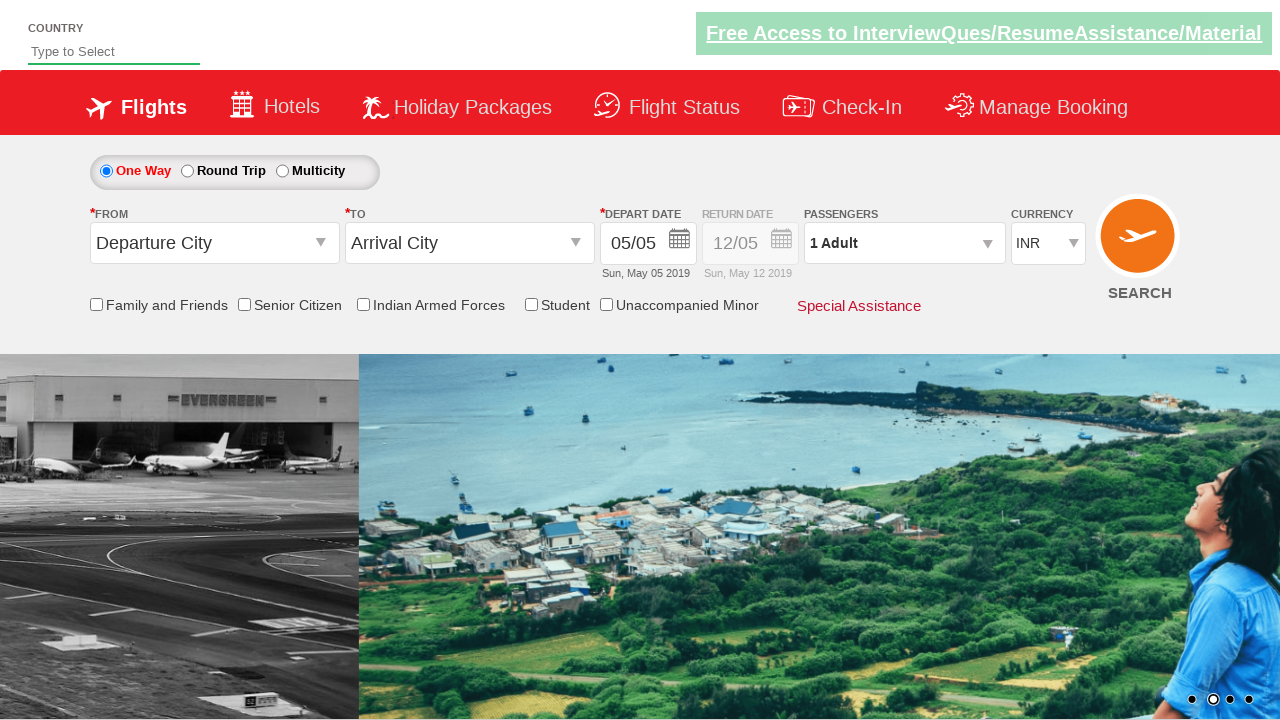

Filled autosuggest field with 'ind' on #autosuggest
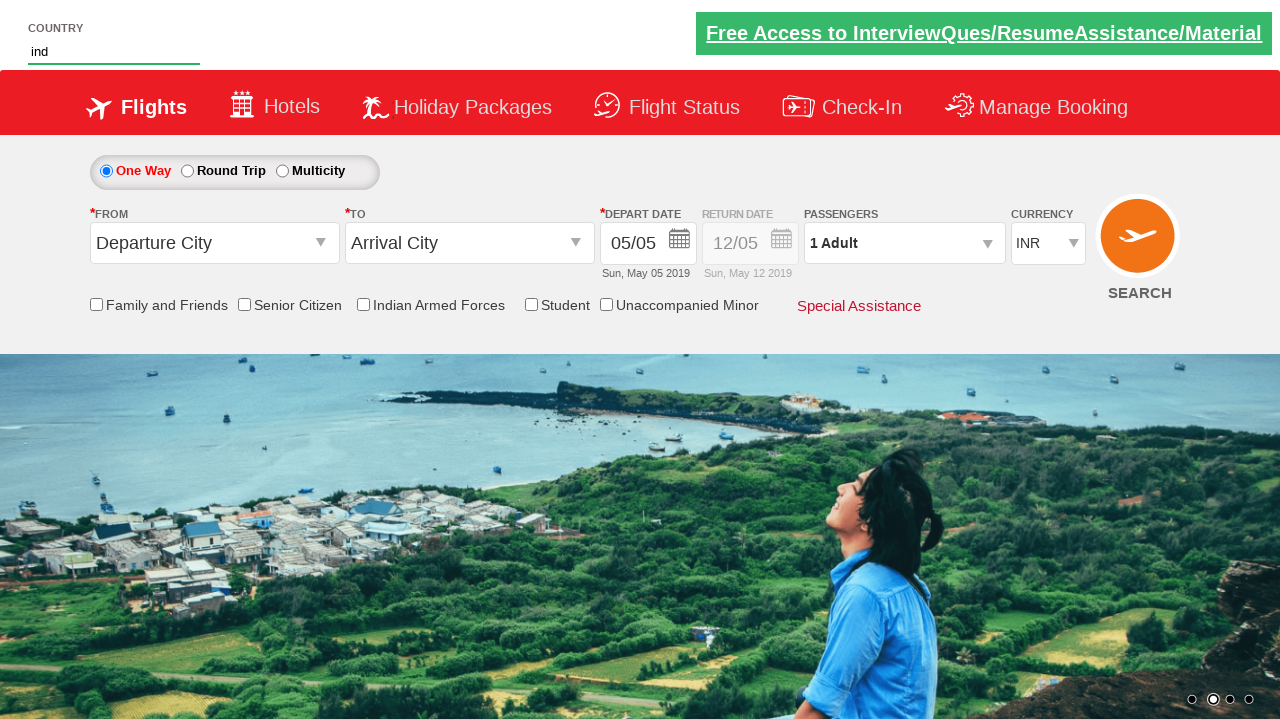

Autosuggest dropdown options loaded
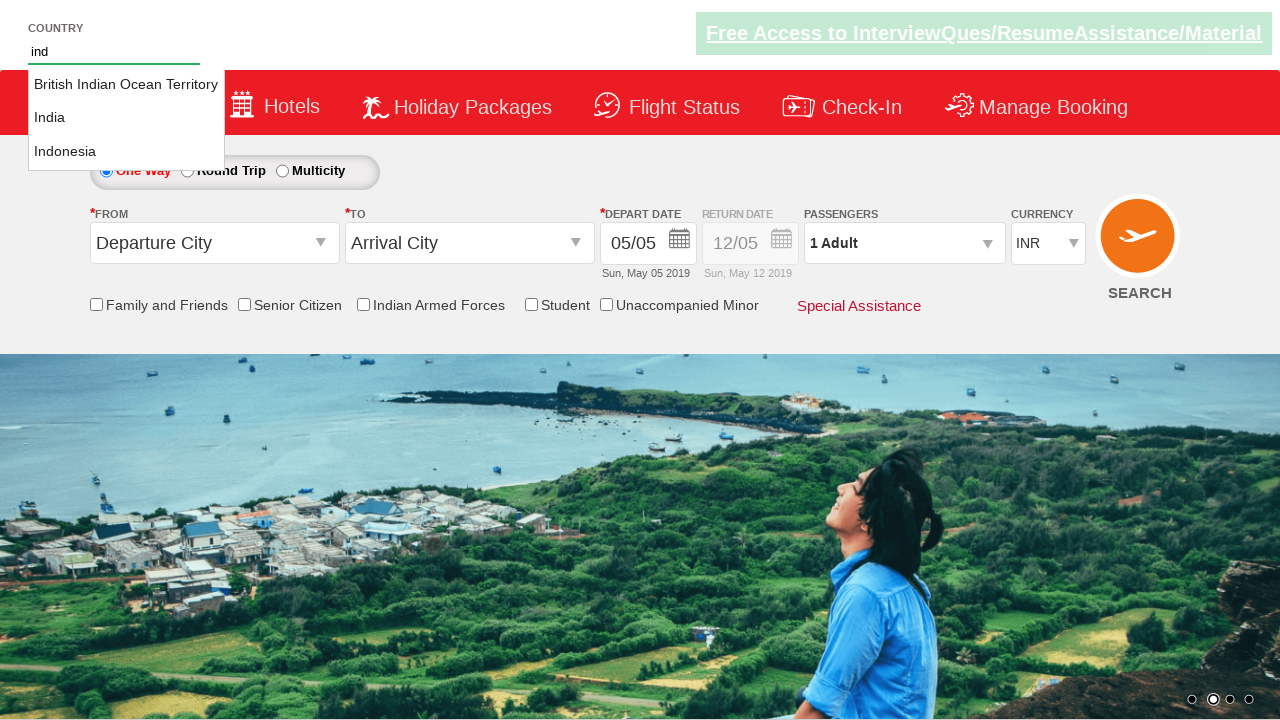

Selected 'India' from autosuggest dropdown at (126, 118) on li.ui-menu-item a >> nth=1
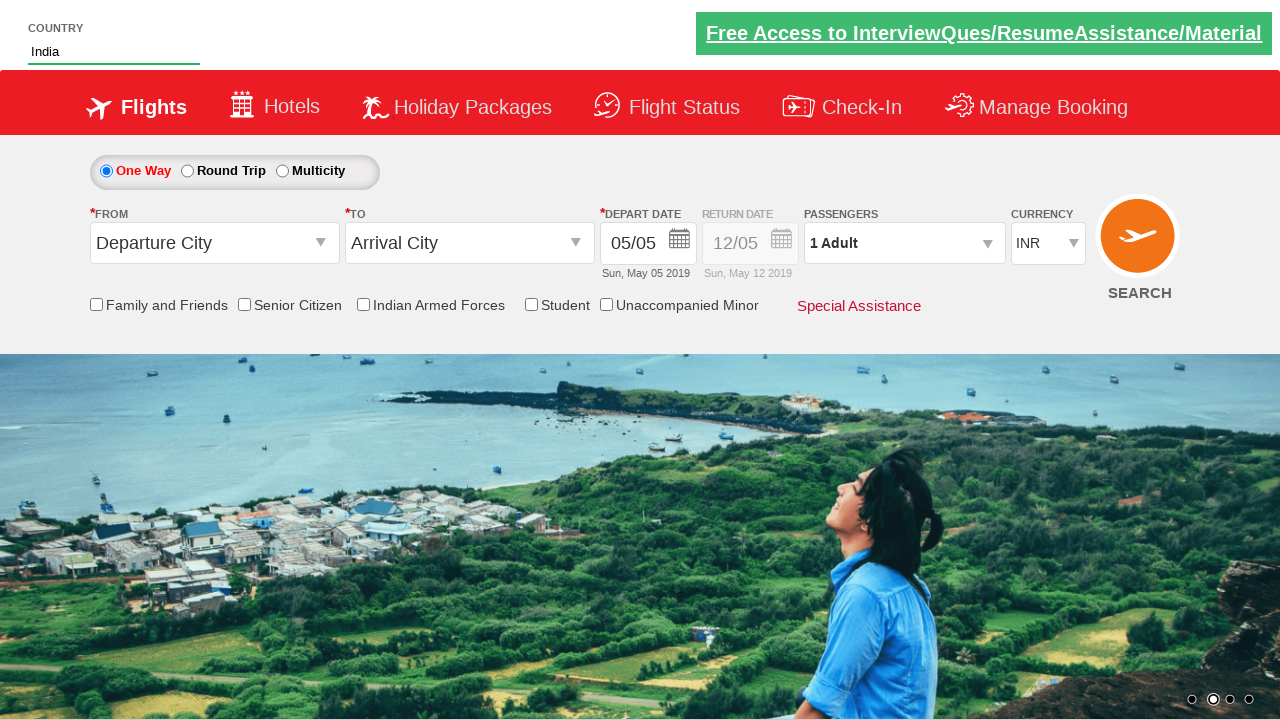

Clicked friends and family checkbox at (96, 304) on #ctl00_mainContent_chk_friendsandfamily
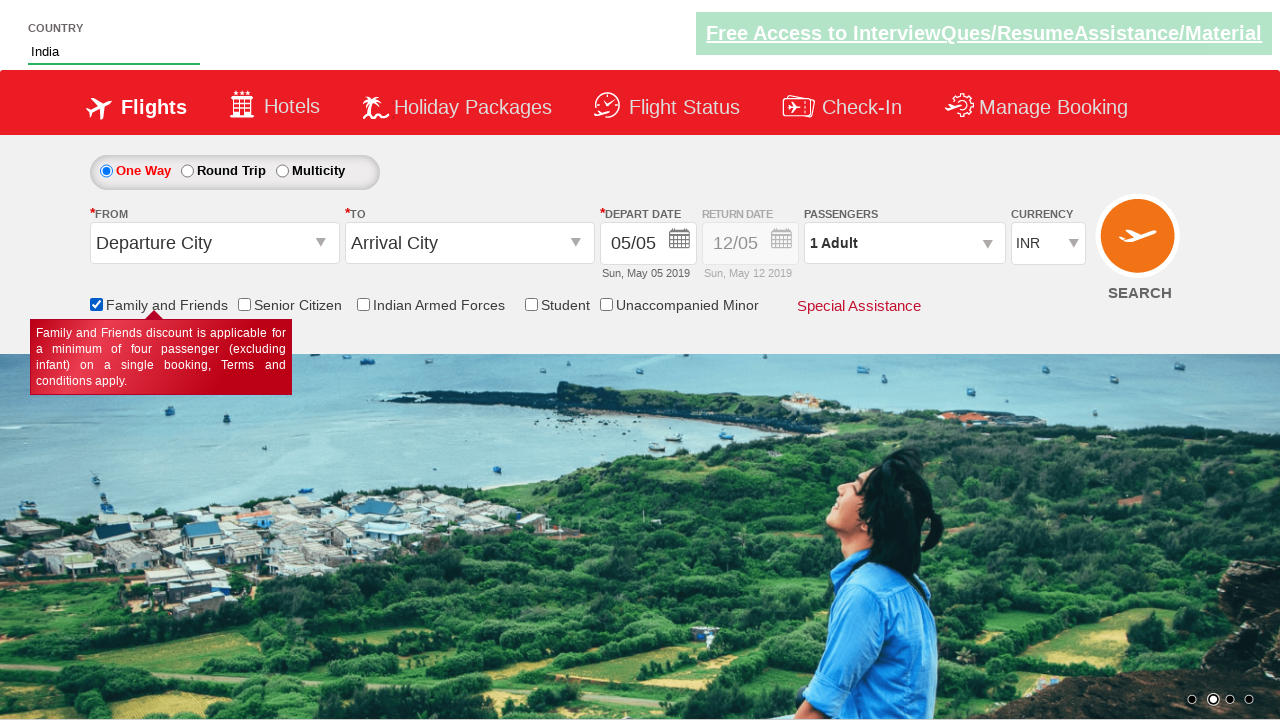

Opened passengers dropdown at (904, 243) on #divpaxinfo
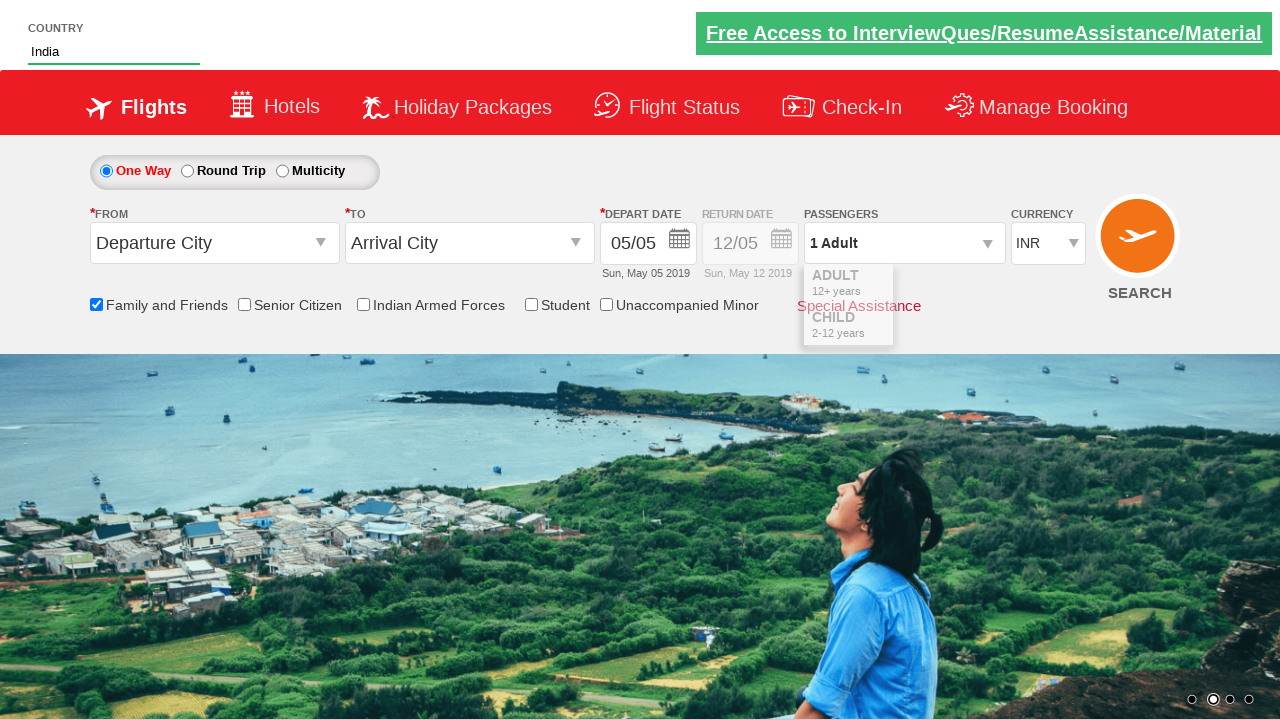

Incremented adult count to 2 at (982, 288) on #hrefIncAdt
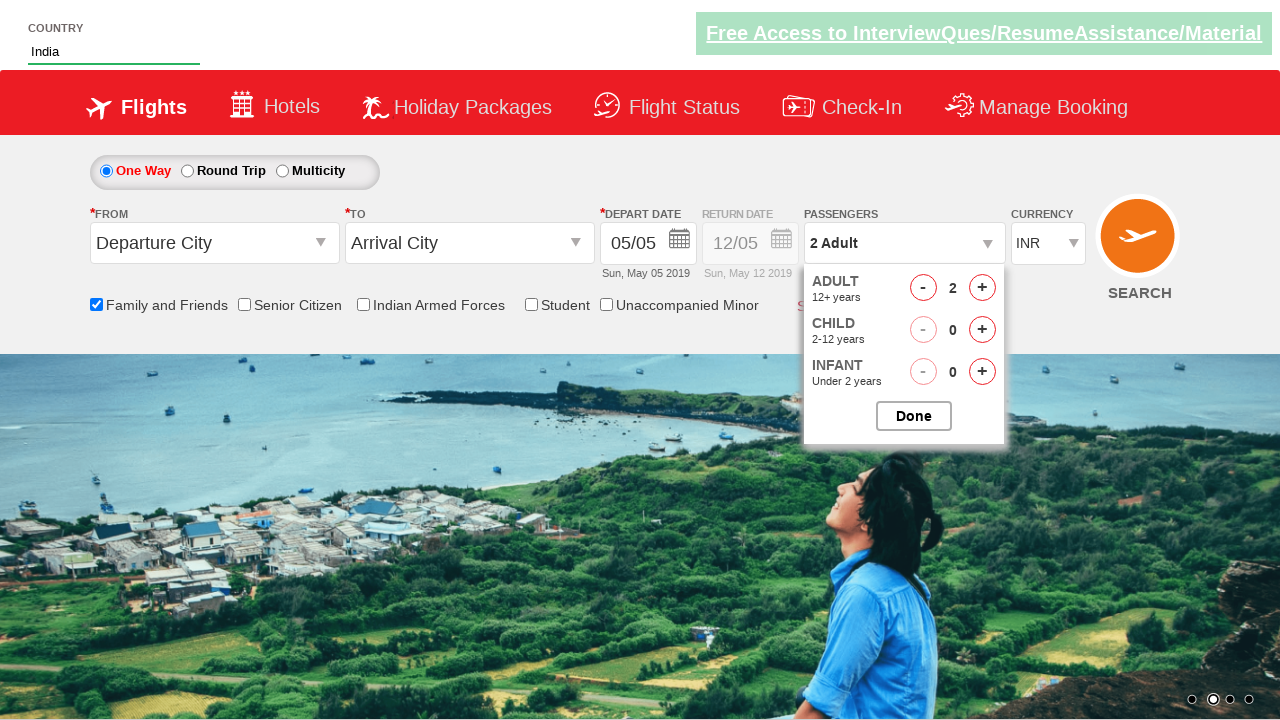

Incremented child count (1st click) at (982, 330) on #hrefIncChd
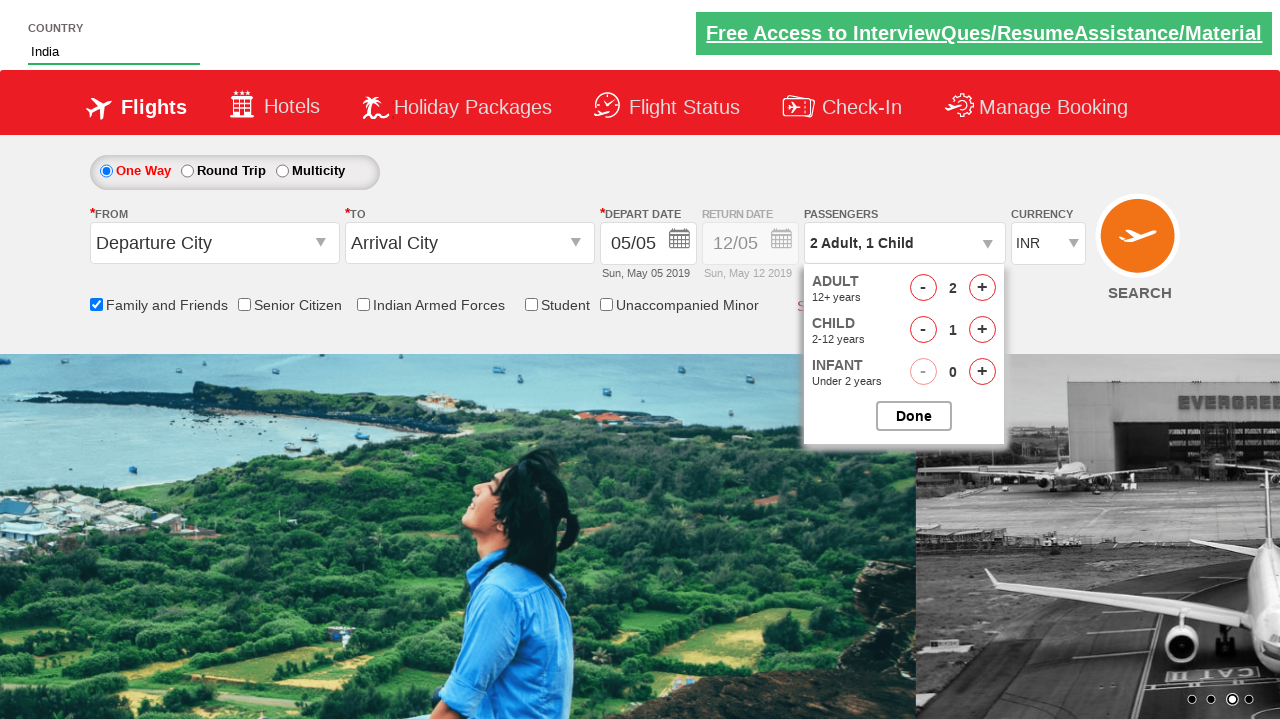

Incremented child count (2nd click) at (982, 330) on #hrefIncChd
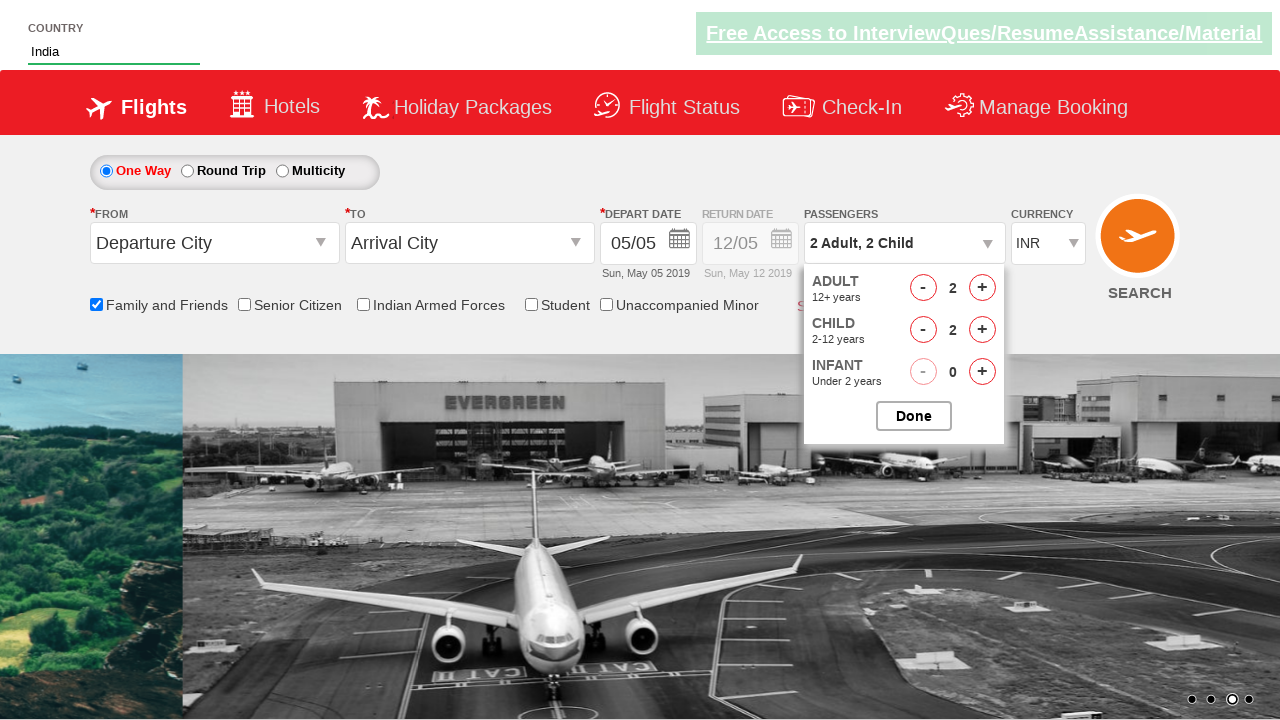

Incremented child count (3rd click) at (982, 330) on #hrefIncChd
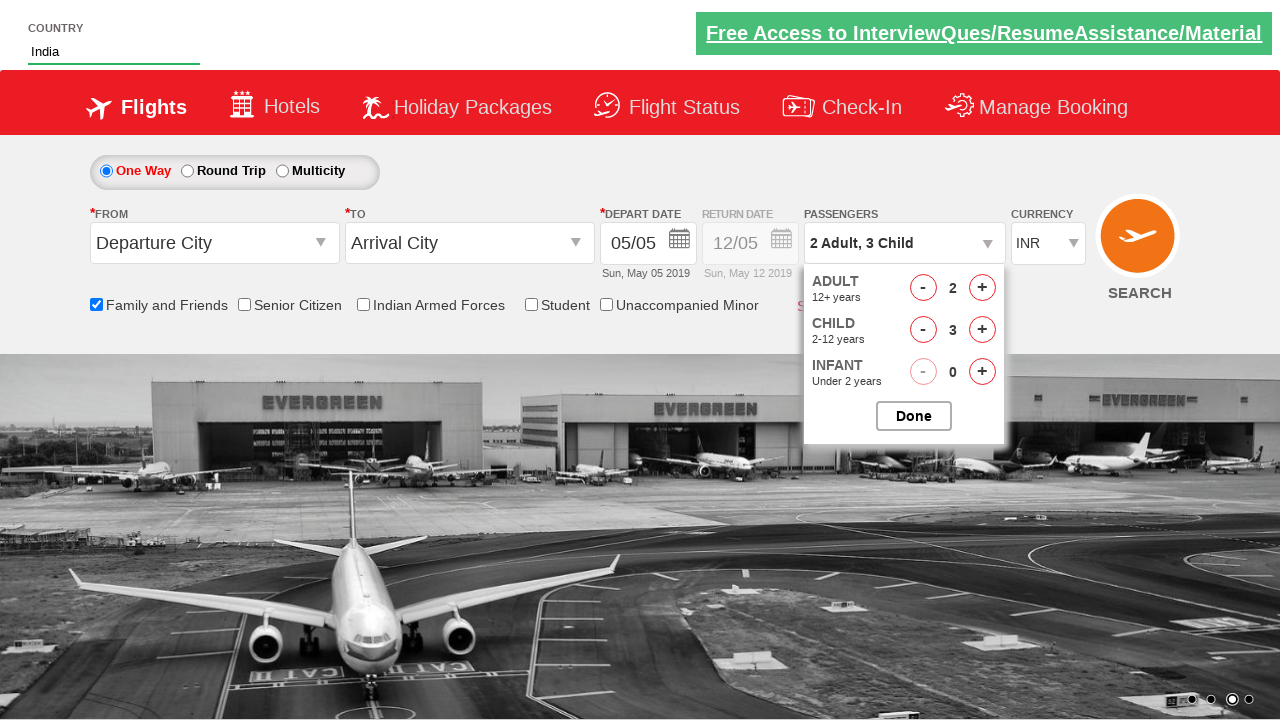

Incremented infant count (1st click) at (982, 372) on #hrefIncInf
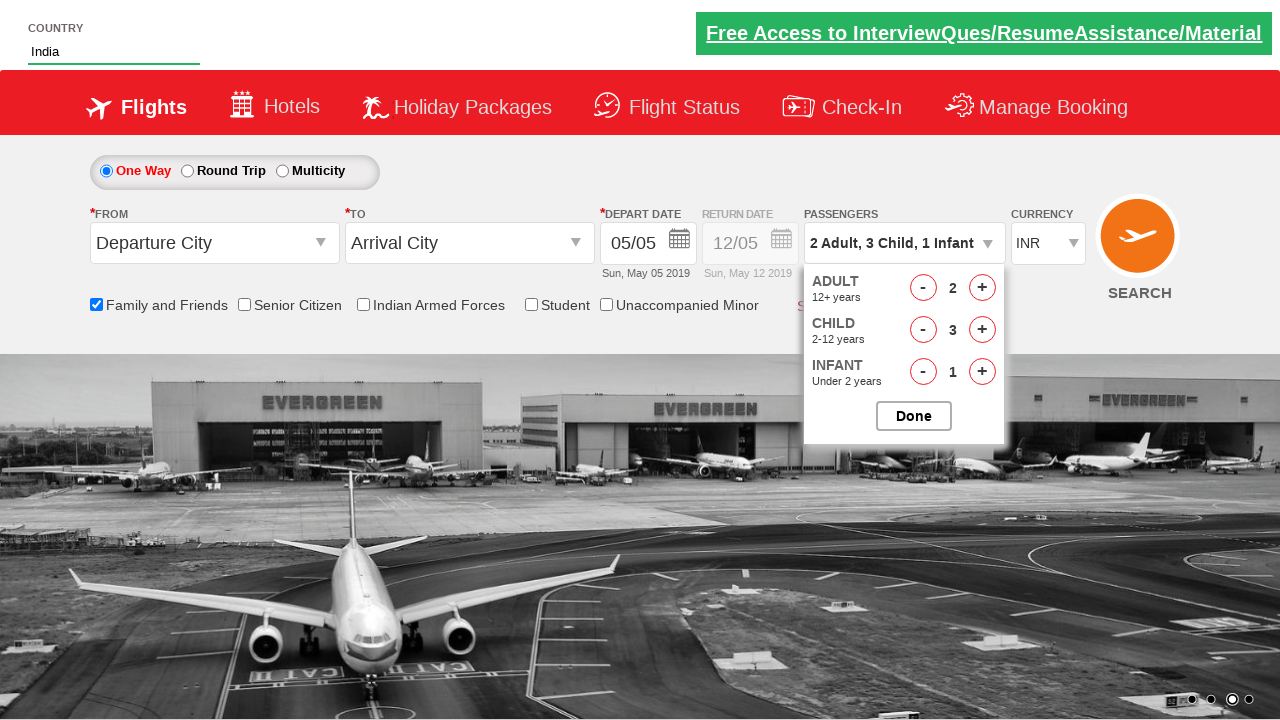

Incremented infant count (2nd click) at (982, 372) on #hrefIncInf
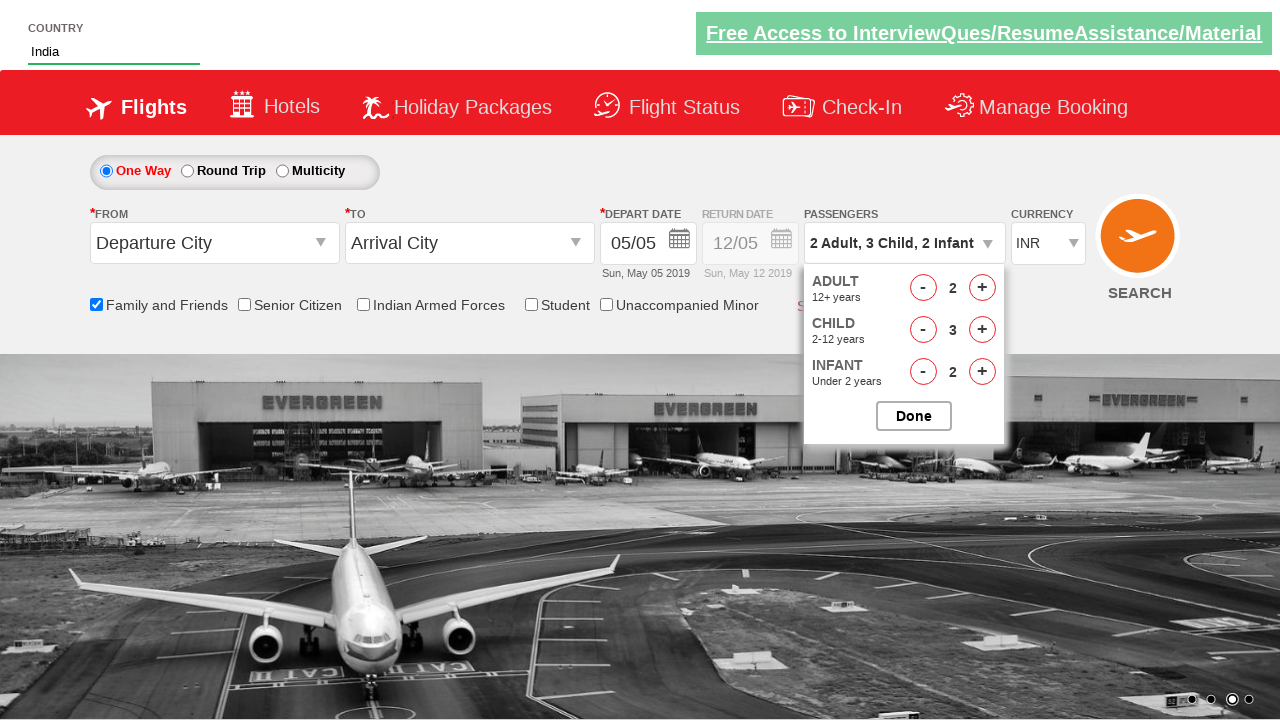

Incremented infant count (3rd click) at (982, 372) on #hrefIncInf
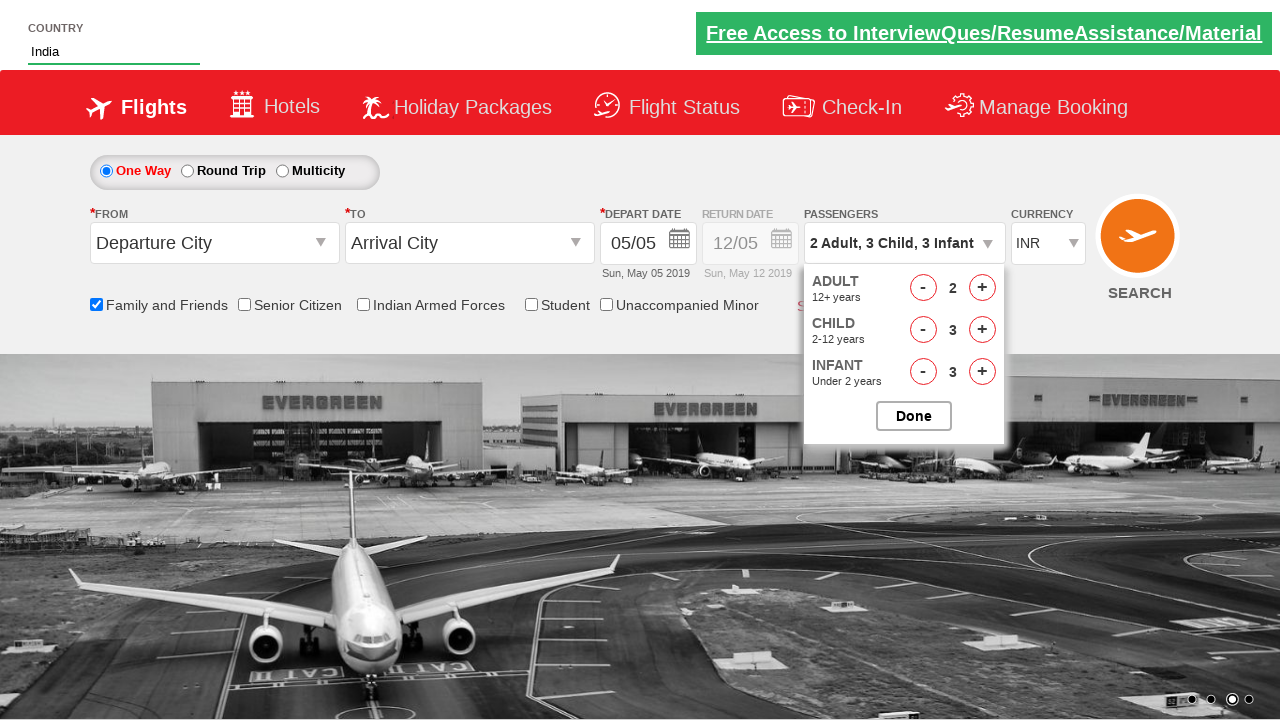

Closed passengers dropdown at (914, 416) on #btnclosepaxoption
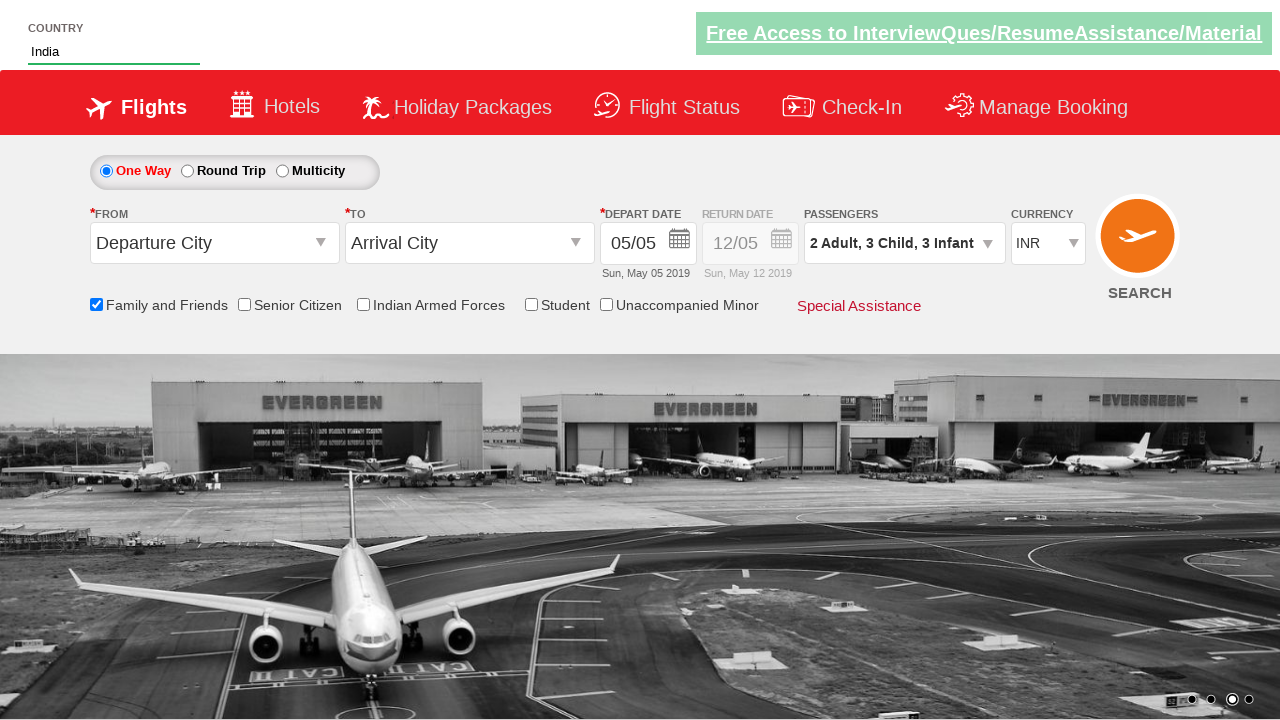

Selected currency dropdown option by index (4th option) on #ctl00_mainContent_DropDownListCurrency
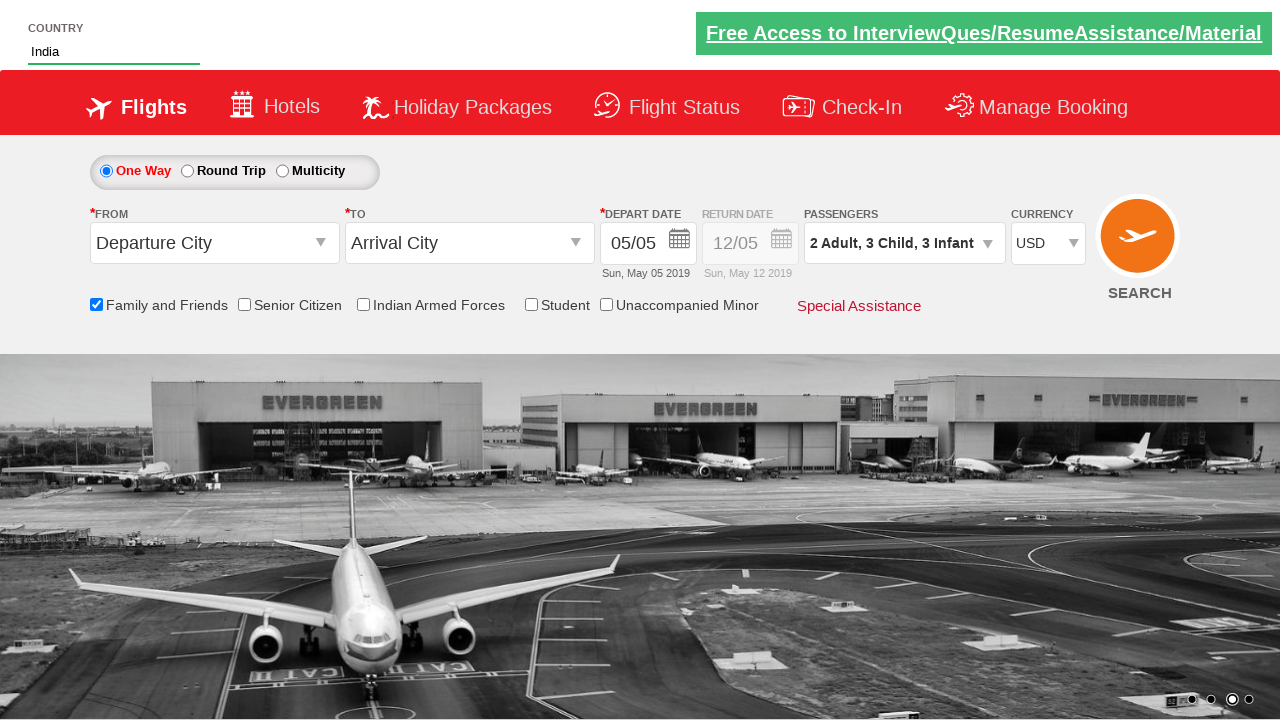

Selected 'AED' currency by visible text on #ctl00_mainContent_DropDownListCurrency
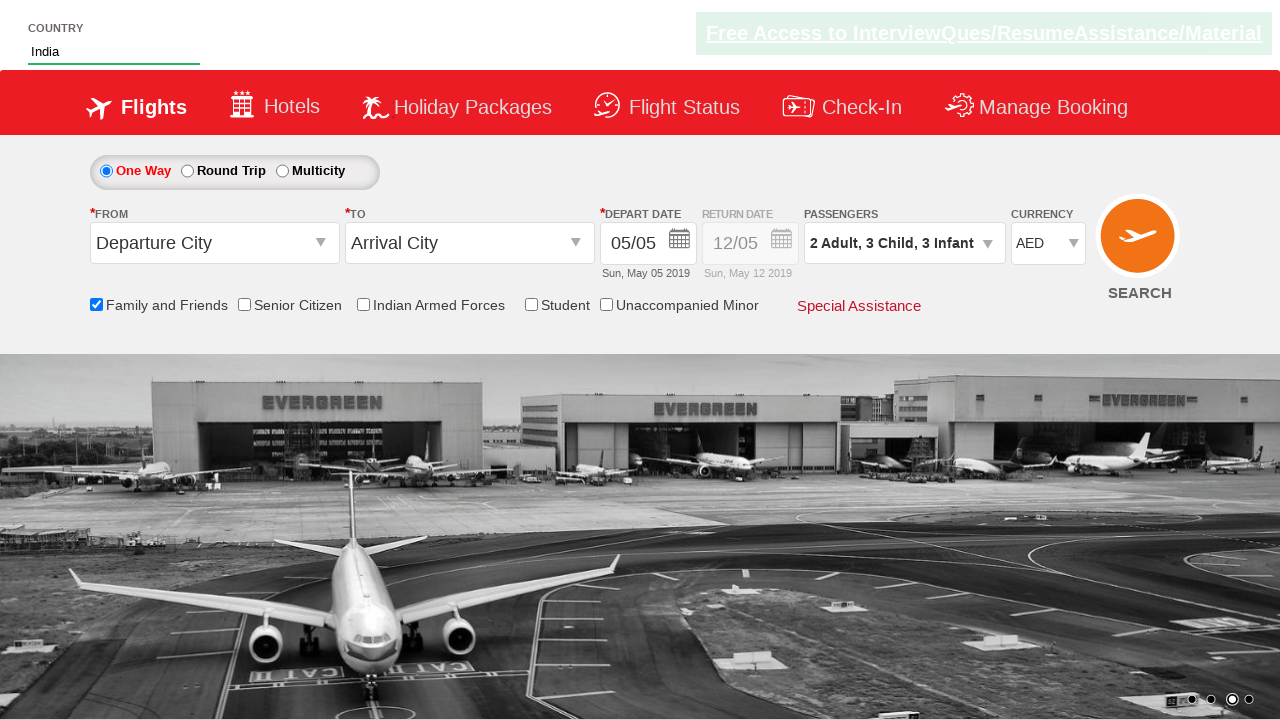

Selected 'INR' currency by value on #ctl00_mainContent_DropDownListCurrency
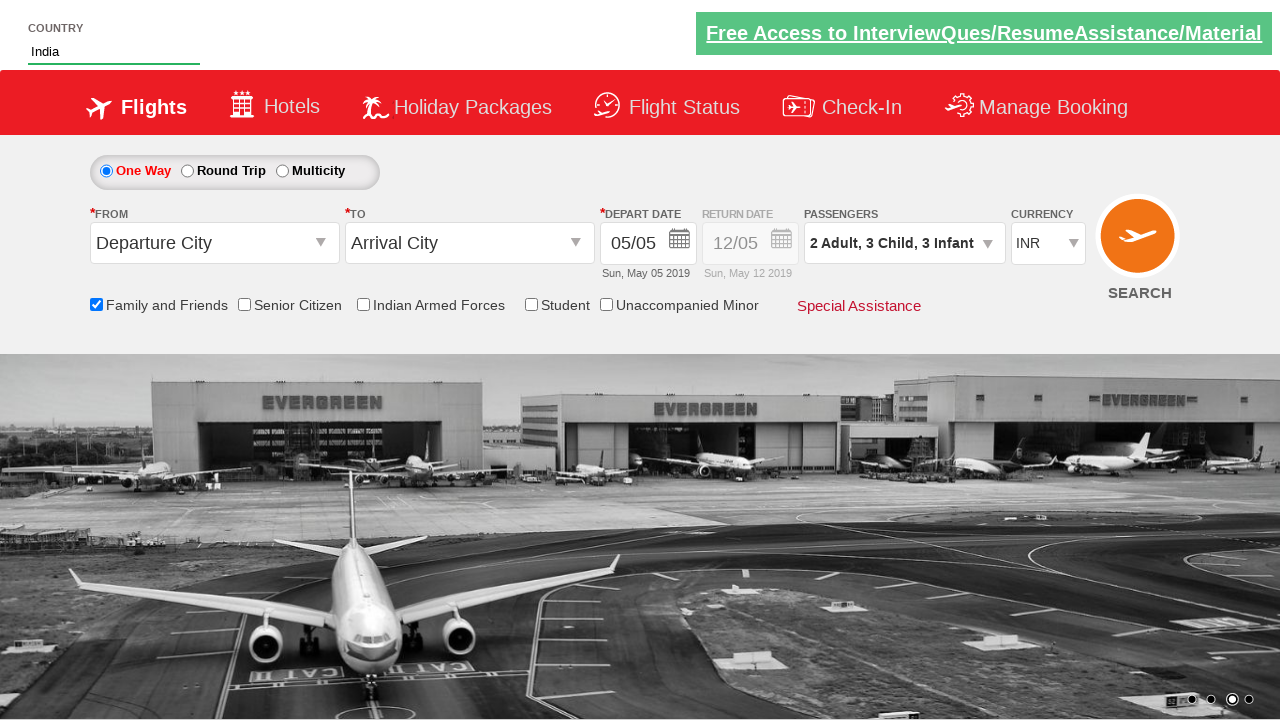

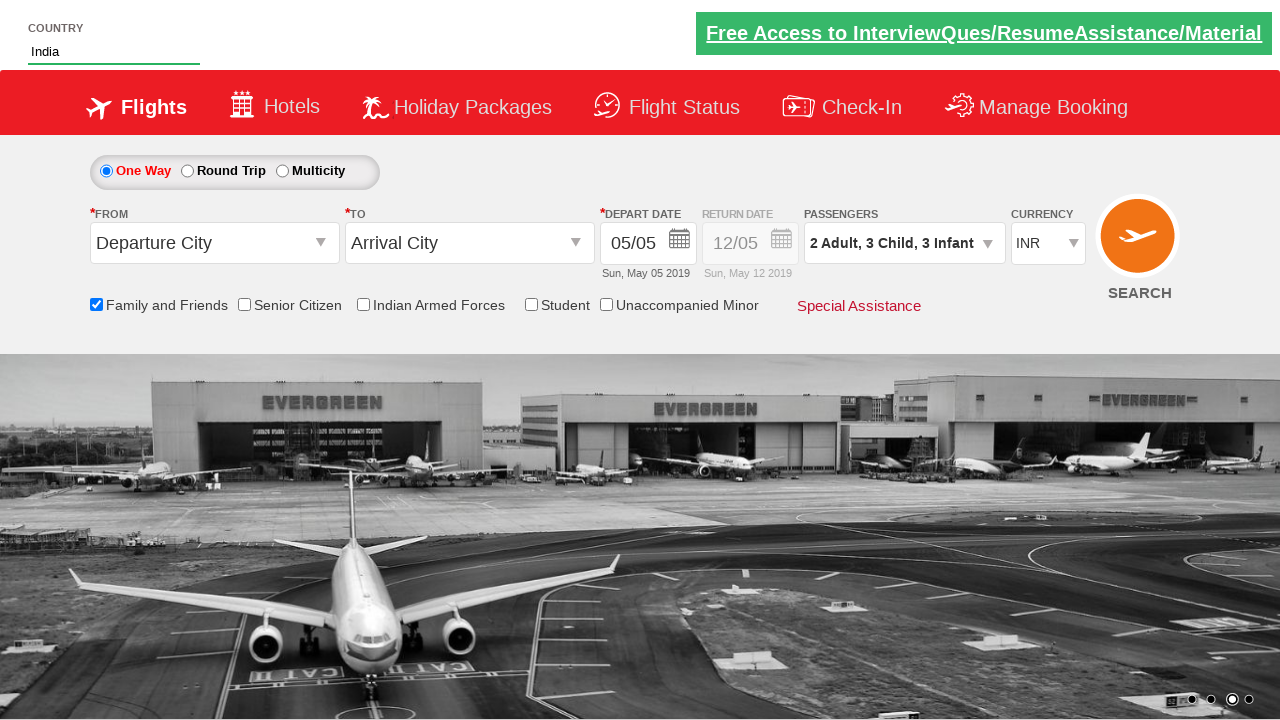